Navigates to Browse Languages, clicks on number 0 submenu, and verifies the list of languages starting with numbers

Starting URL: http://www.99-bottles-of-beer.net/

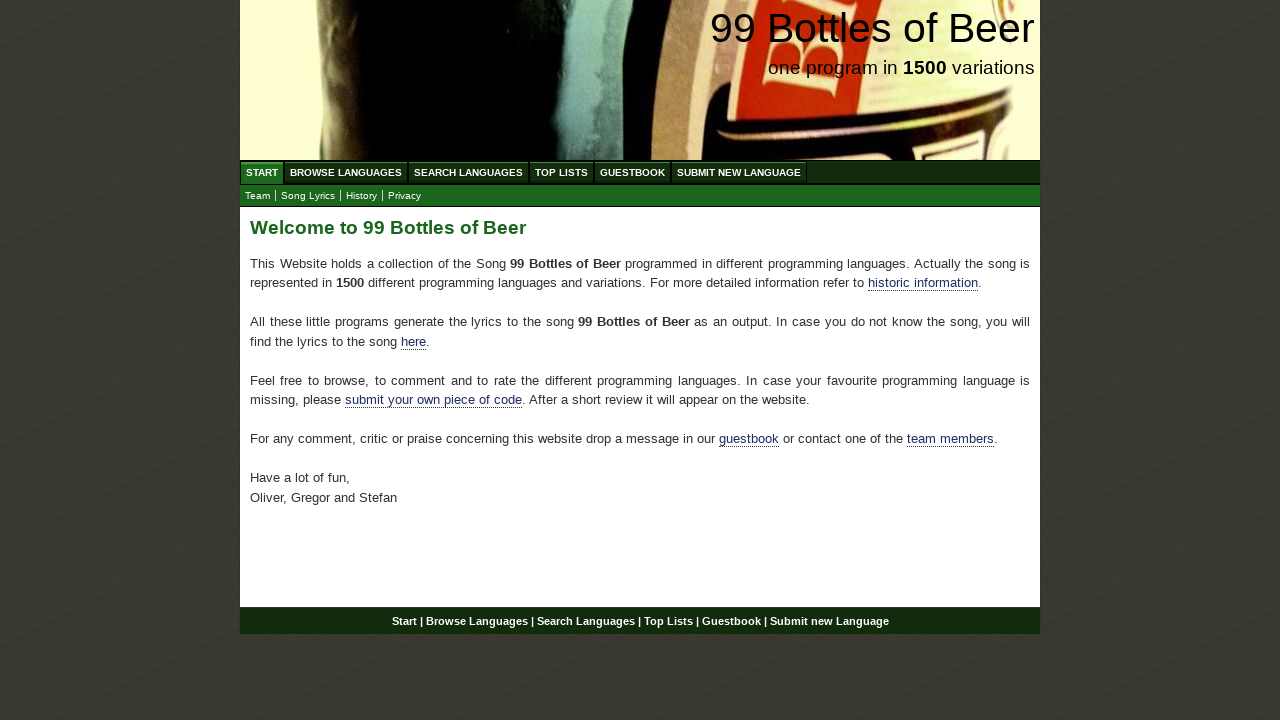

Clicked Browse Languages link at (346, 172) on xpath=//ul//a[@href='/abc.html']
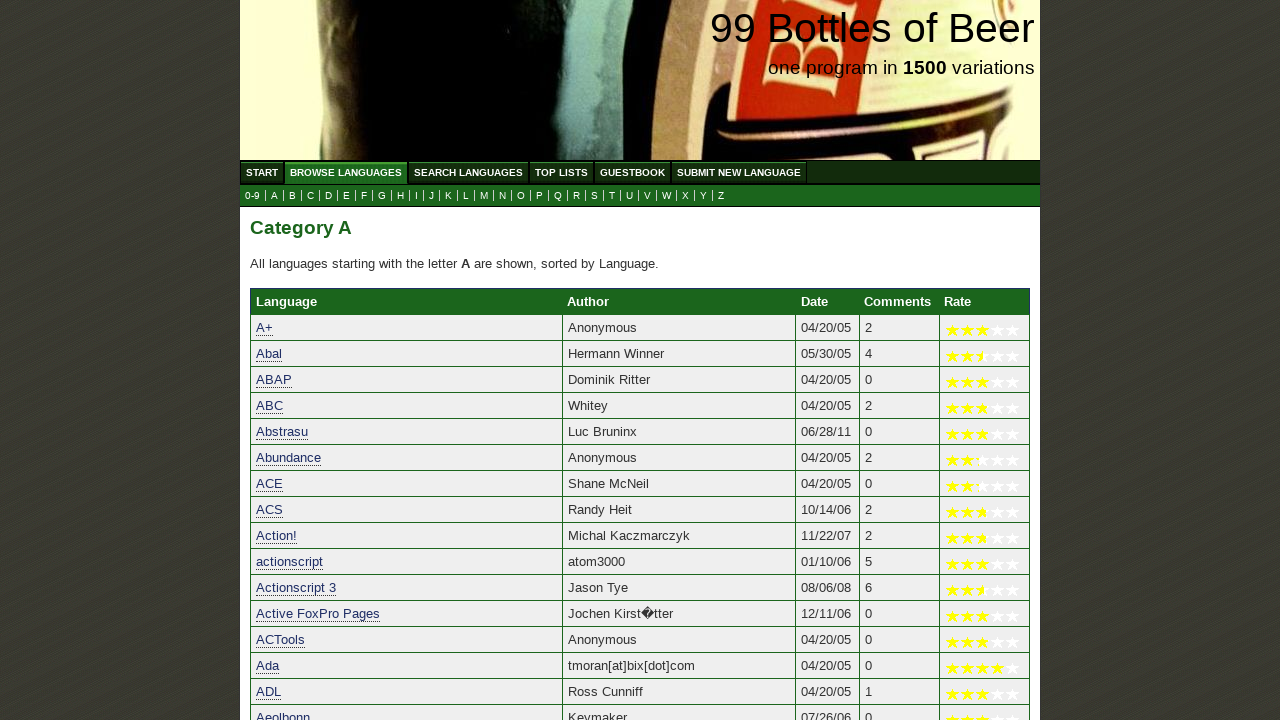

Clicked number 0 submenu at (252, 196) on css=a[href='0.html']
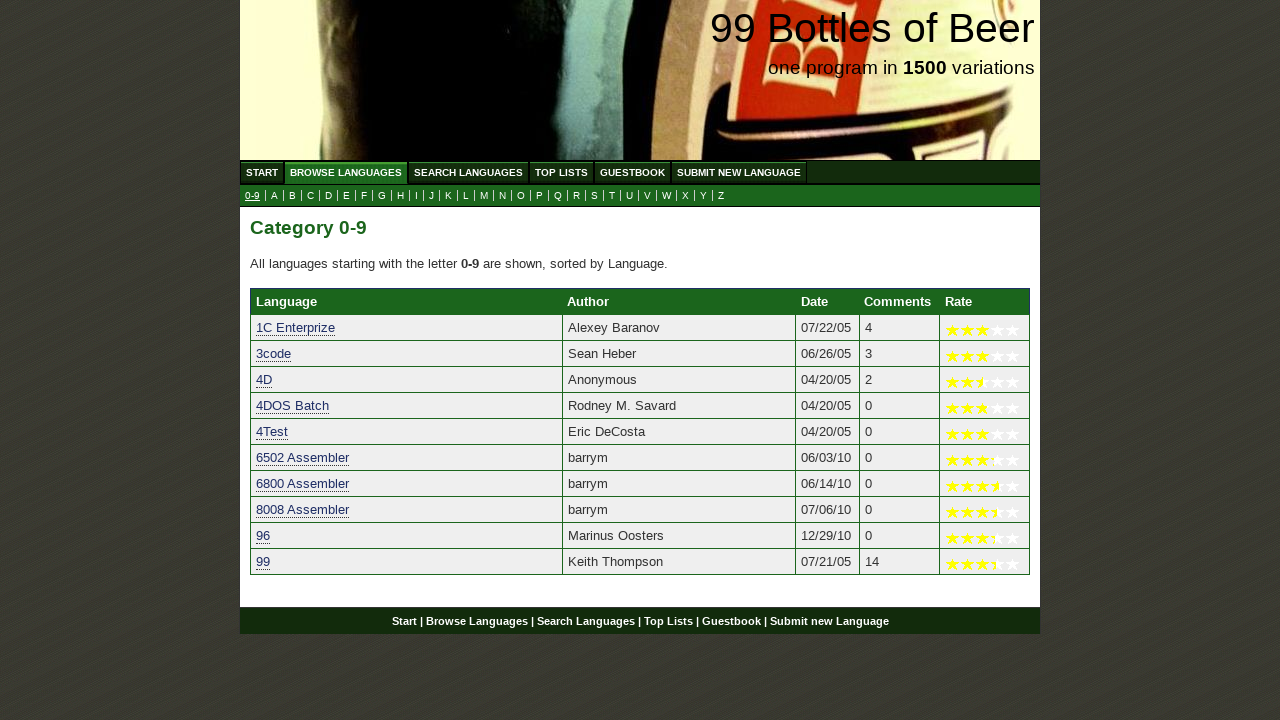

Language links loaded for languages starting with numbers
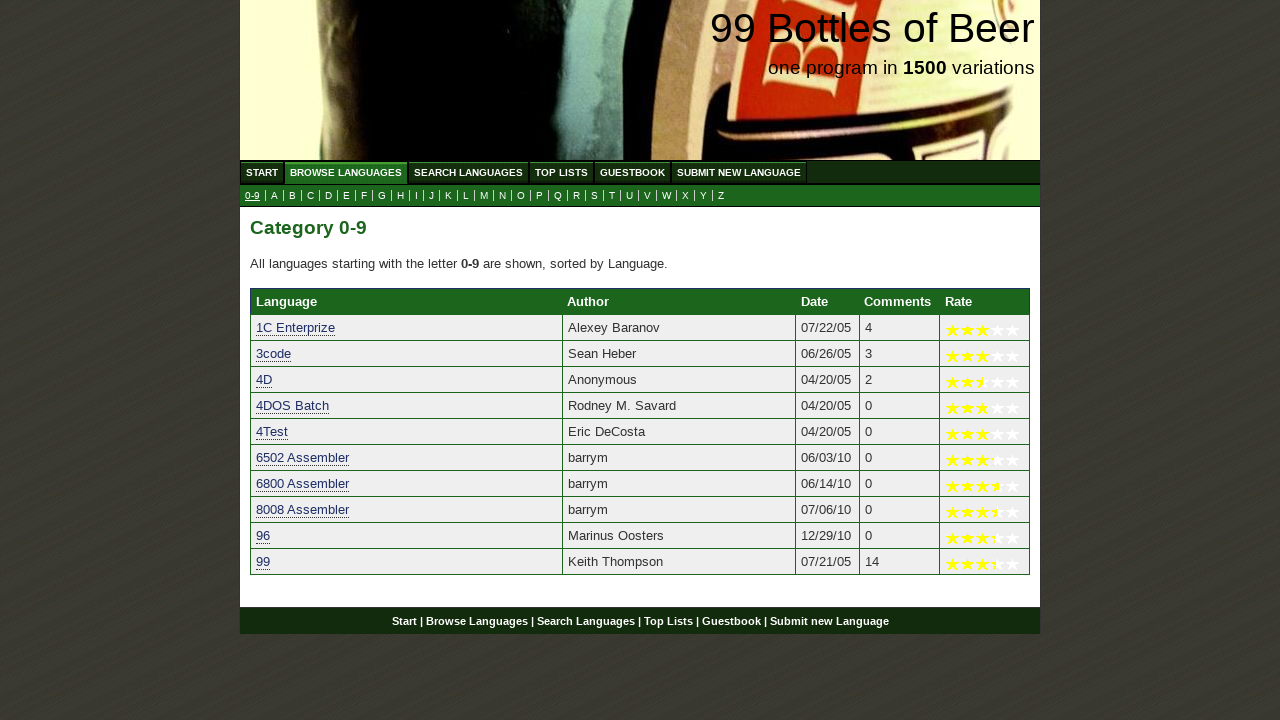

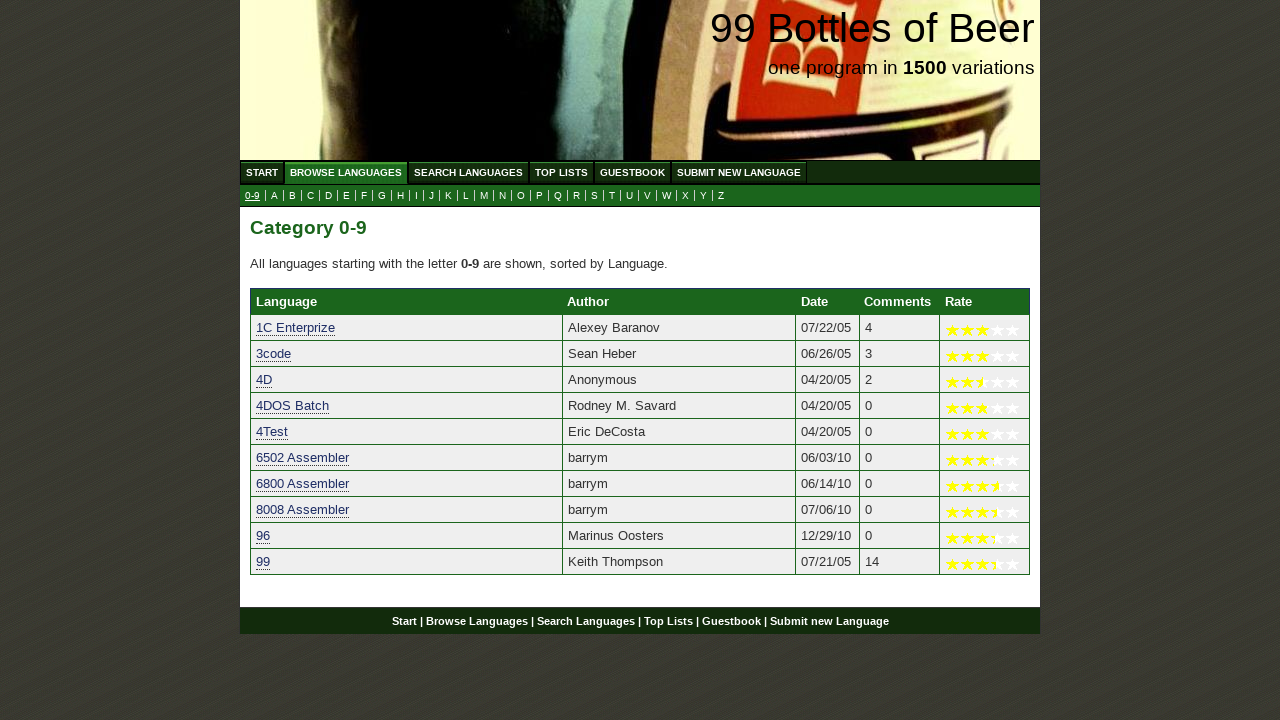